Navigates to the homepage, clicks on Shop link, then returns to Home by clicking the Home link

Starting URL: http://practice.automationtesting.in/

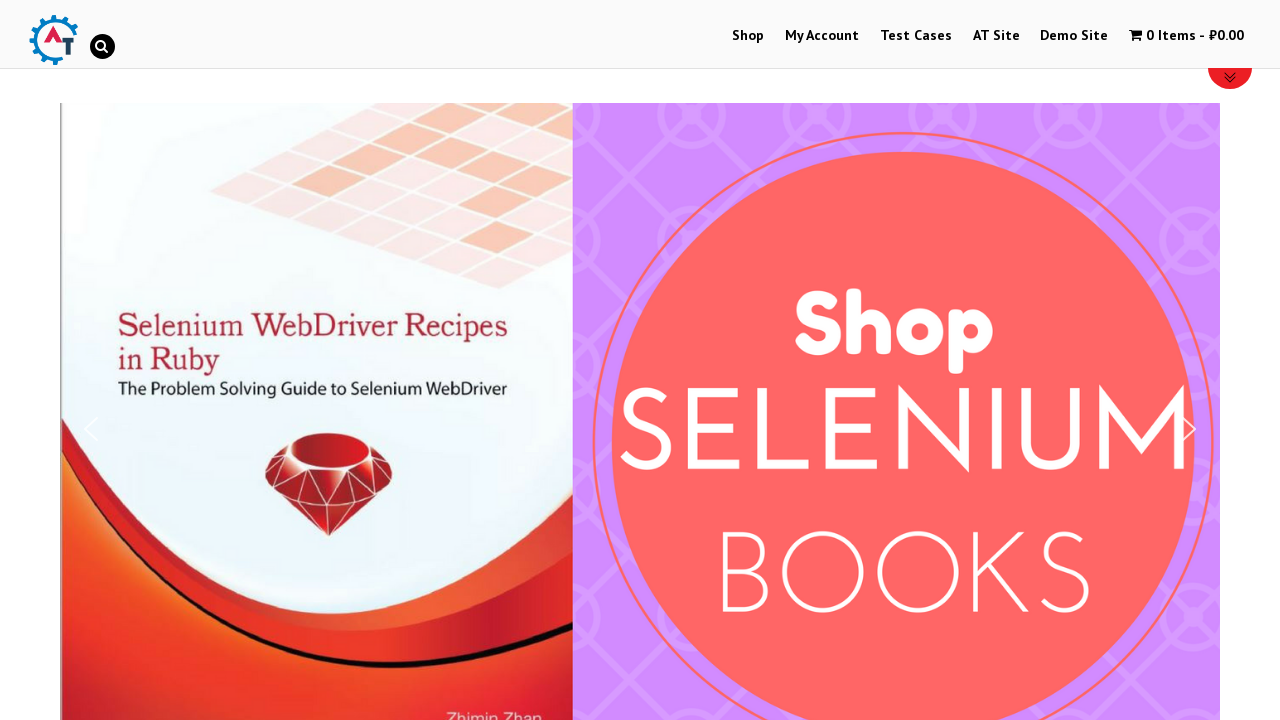

Navigated to homepage at http://practice.automationtesting.in/
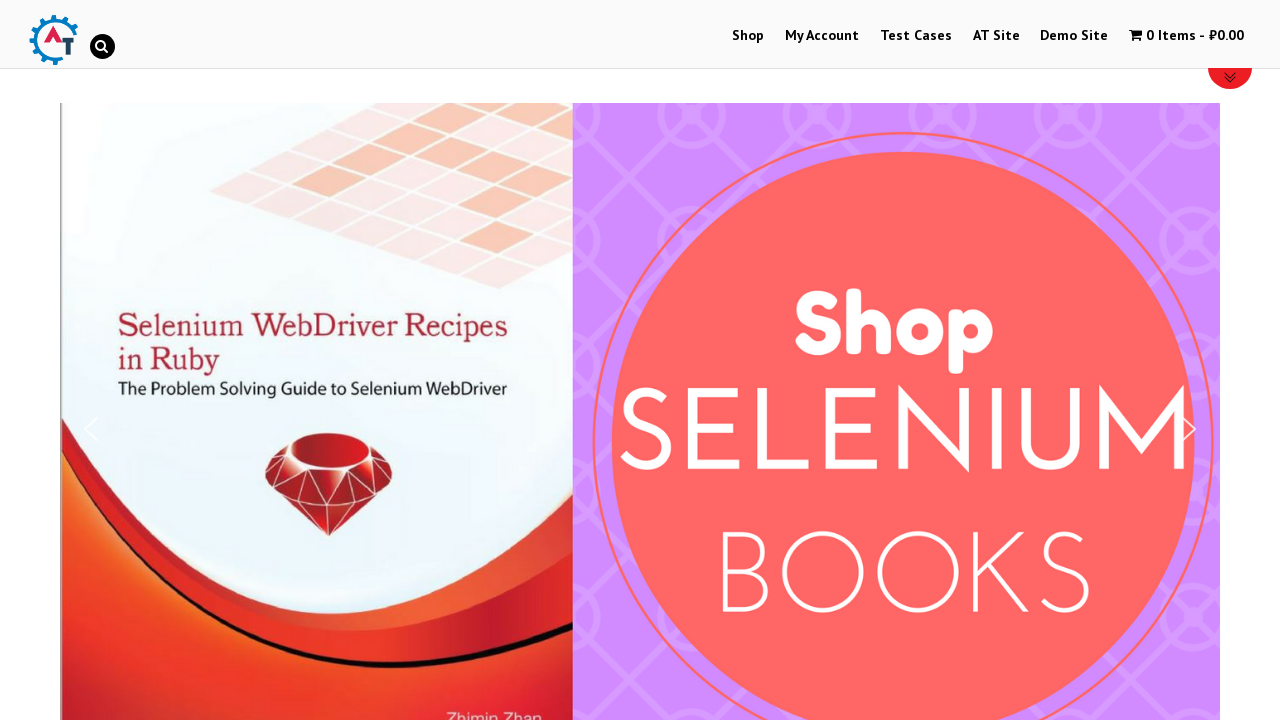

Clicked on Shop link at (748, 36) on a:text('Shop')
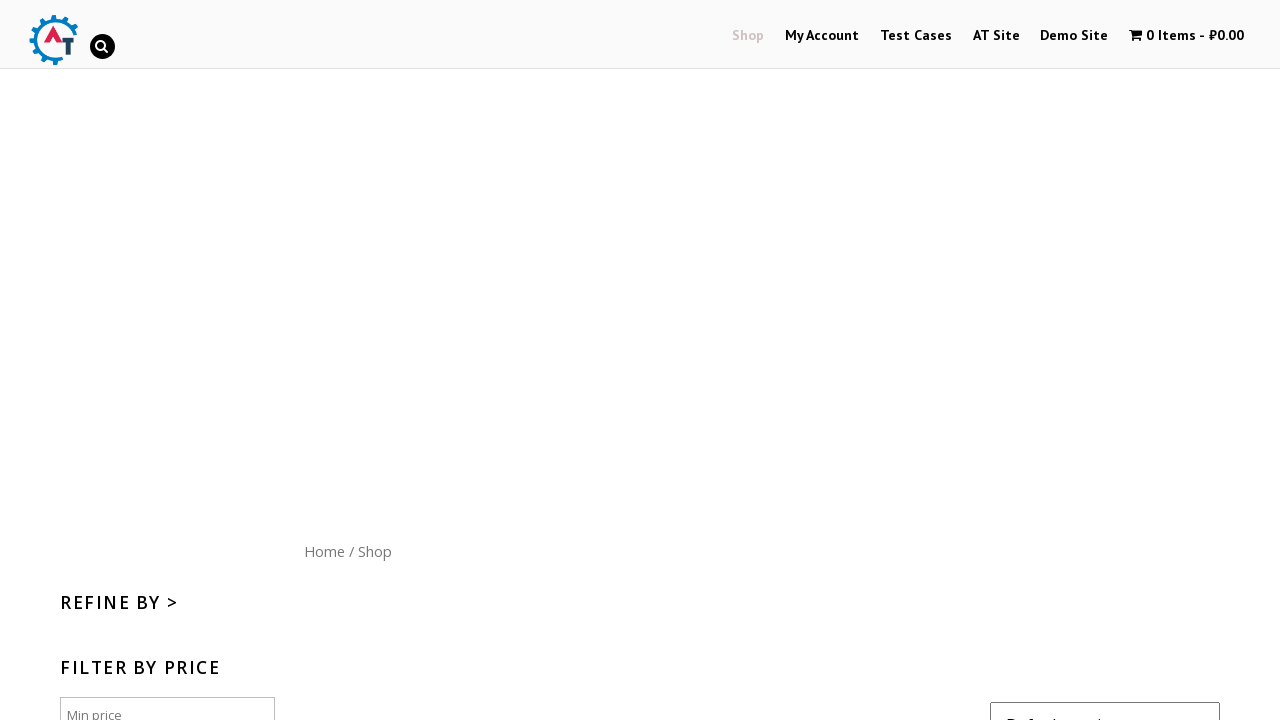

Waited 3 seconds for Shop page to load
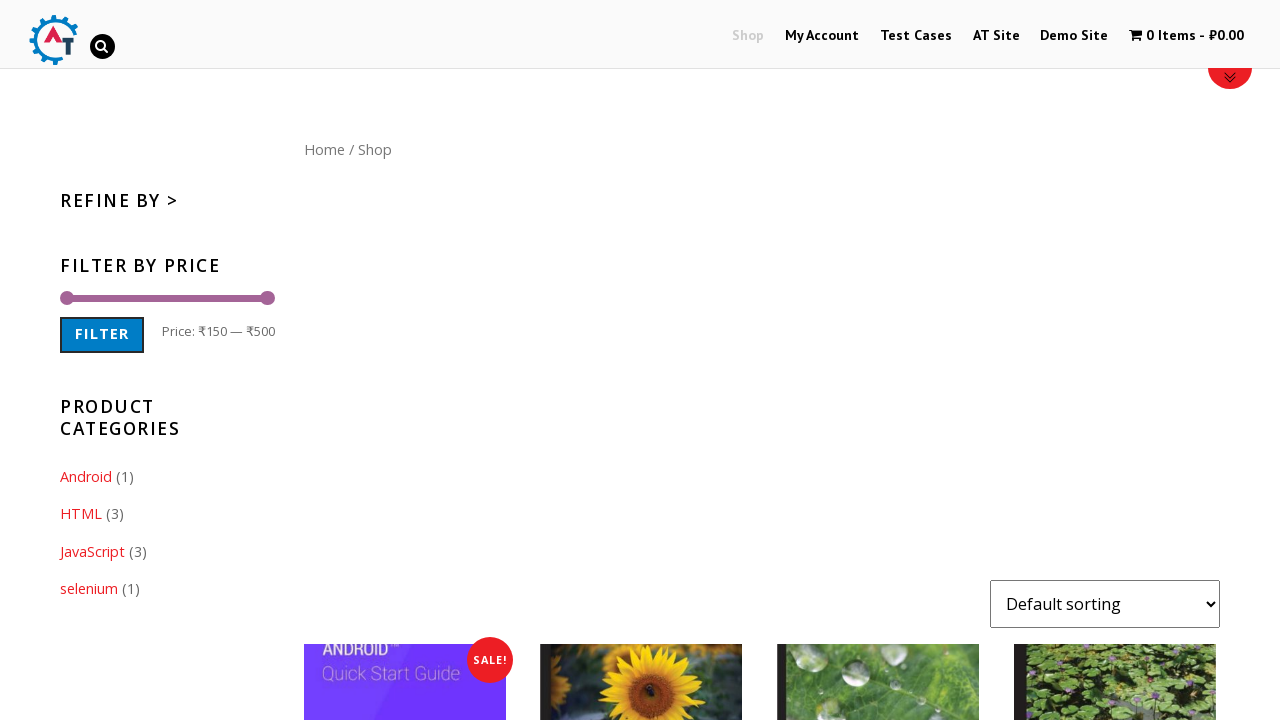

Clicked on Home link to return to homepage at (324, 149) on a:text('Home')
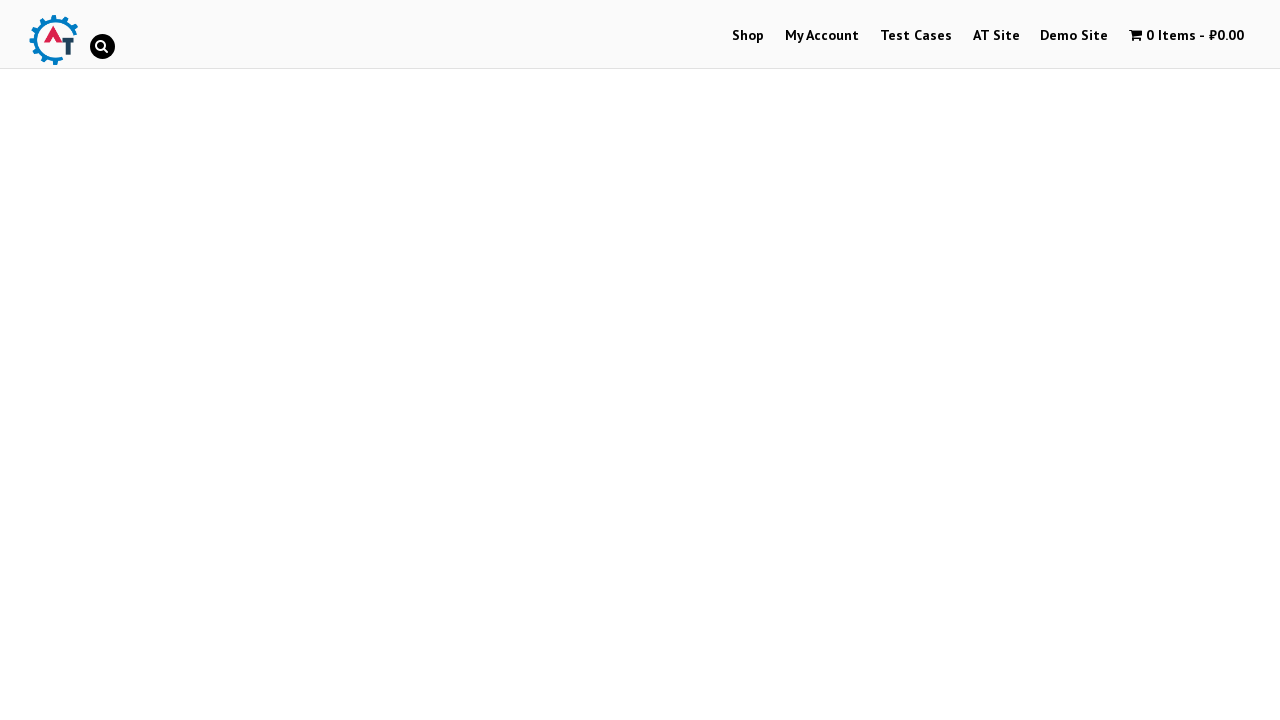

Waited 3 seconds for Home page to load
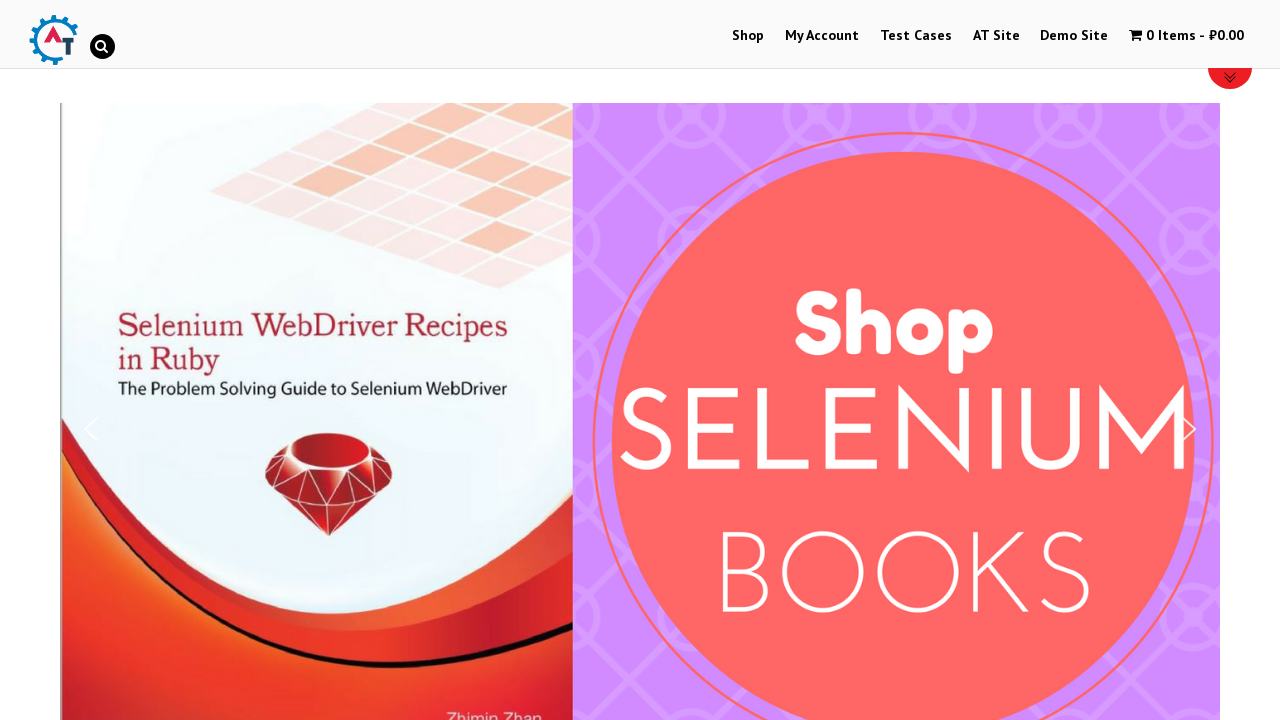

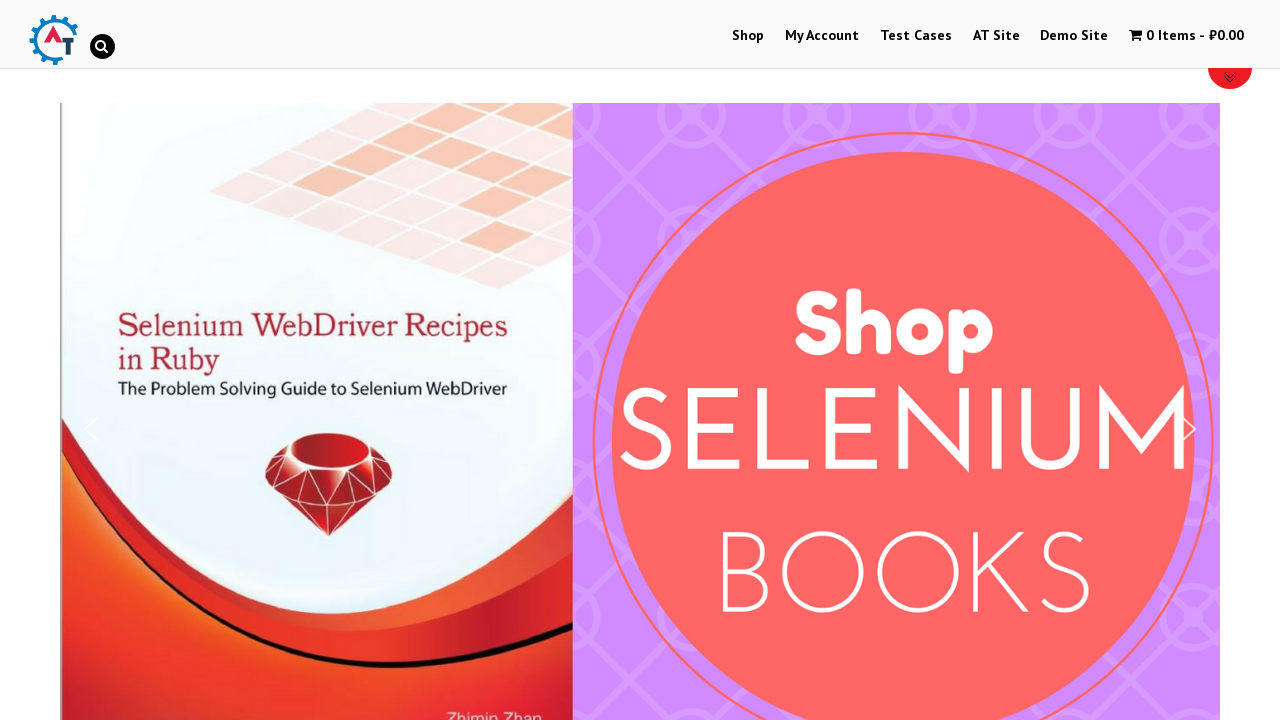